Tests navigation through a dropdown menu by hovering over "Kids Wear" menu, clicking on "Boys" submenu link, selecting the first product, and verifying the product name is "Boys Shirt White Color"

Starting URL: https://www.testotomasyonu.com/

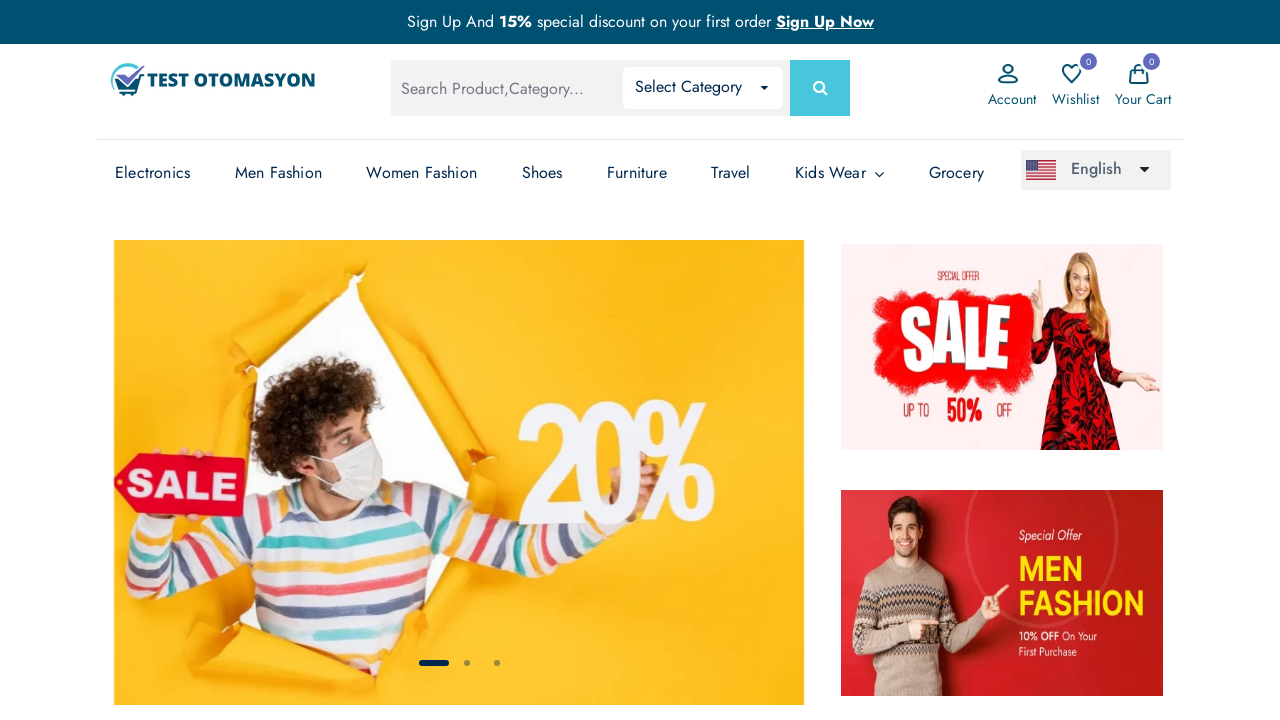

Hovered over 'Kids Wear' menu to open dropdown at (840, 173) on (//li[@class='has-sub'])[7]
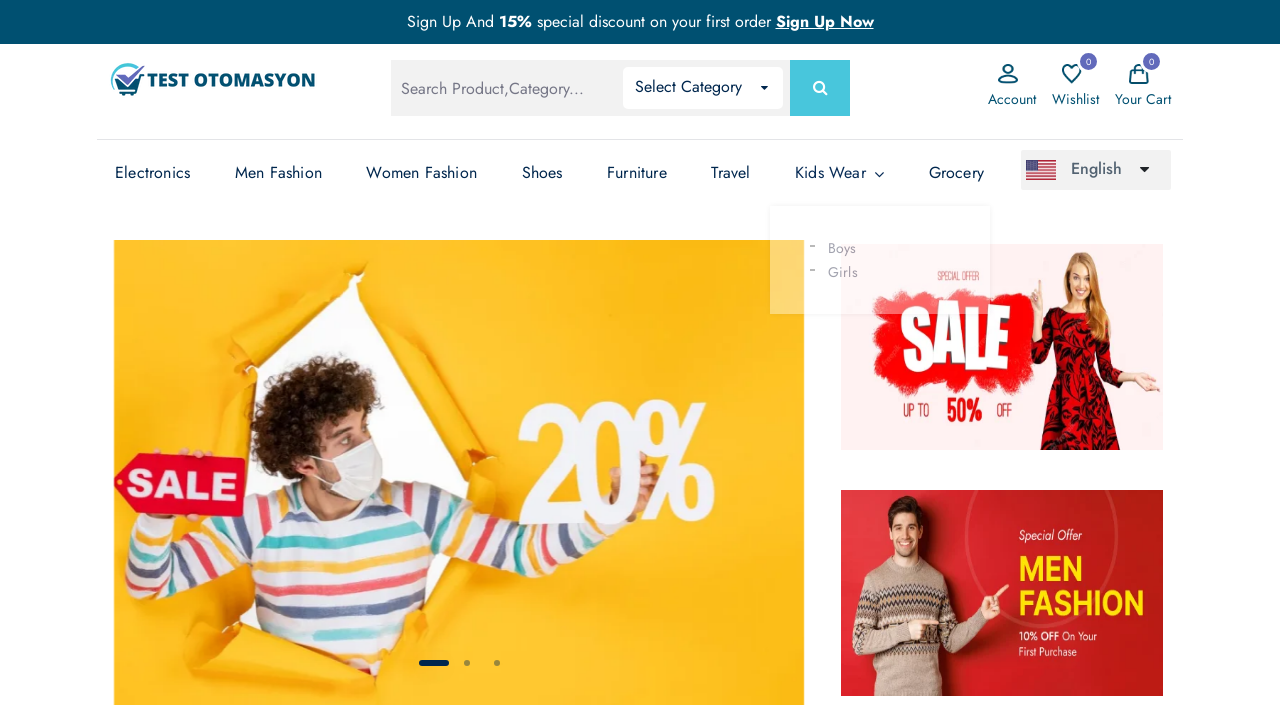

Clicked on 'Boys' submenu link at (827, 248) on xpath=//*[.='Boys']
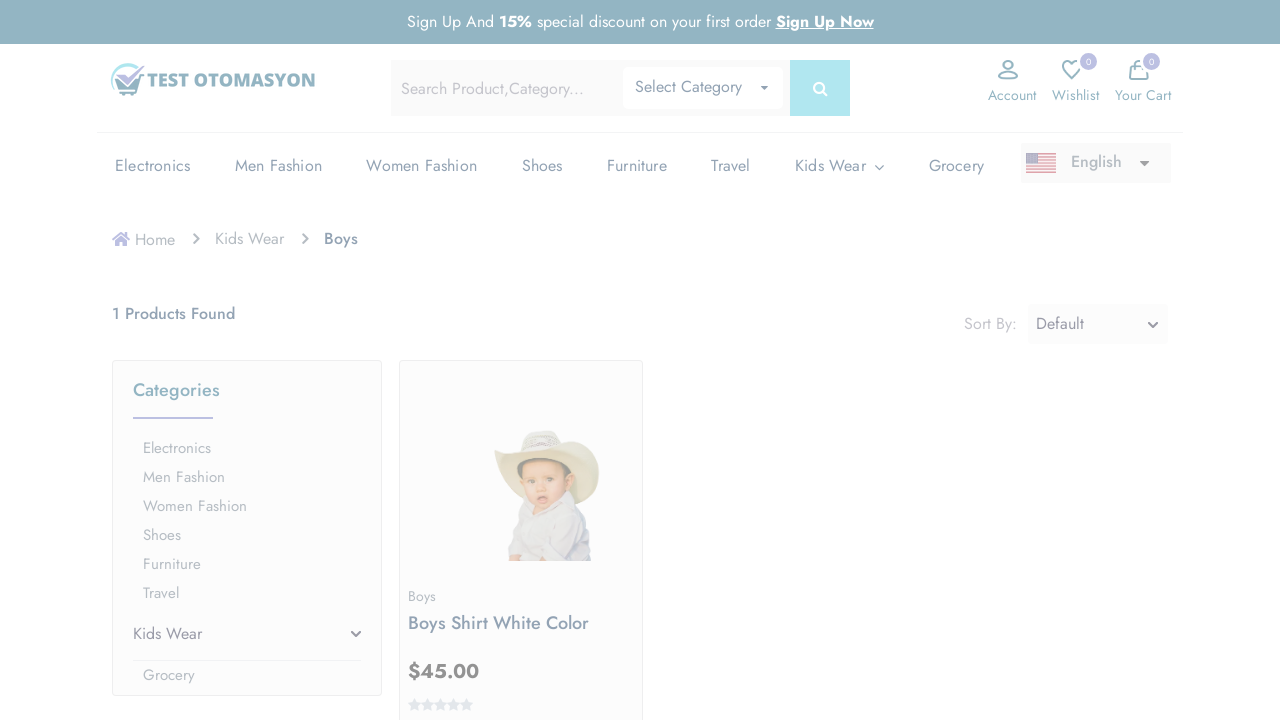

Clicked on the first product at (521, 540) on (//*[@*='product-box mb-2 pb-1'])[1]
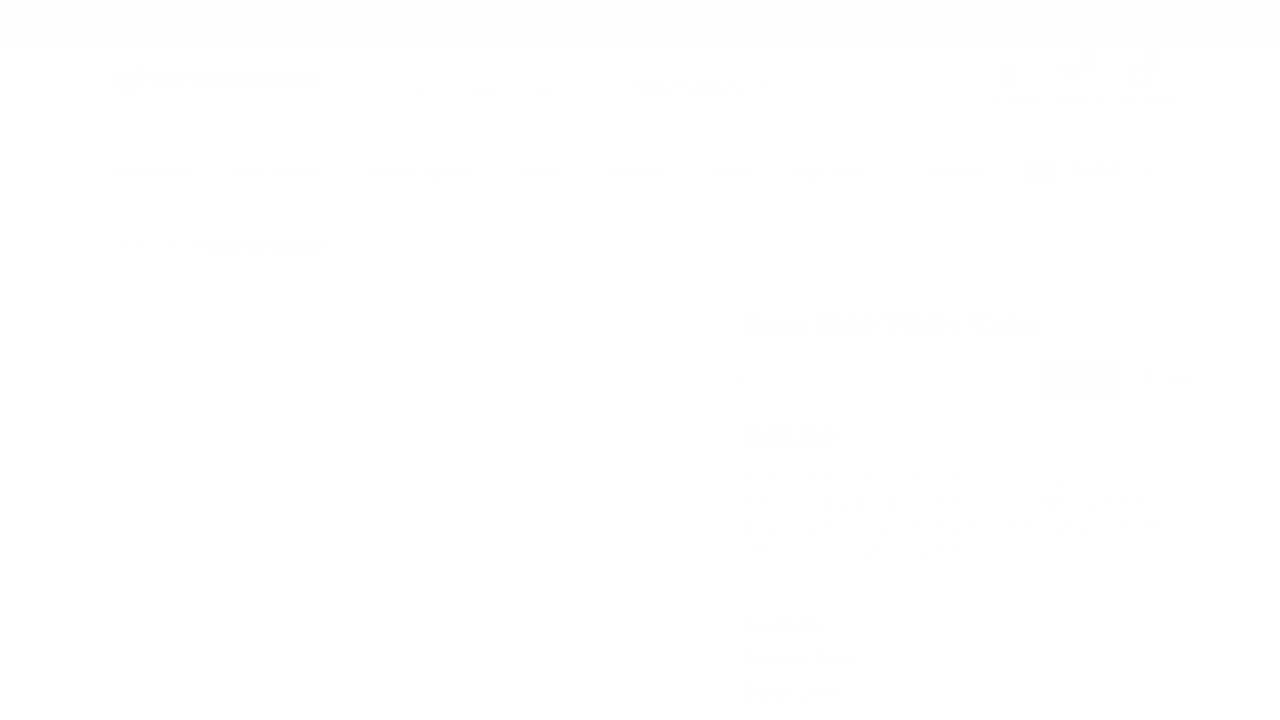

Waited for product name element to load
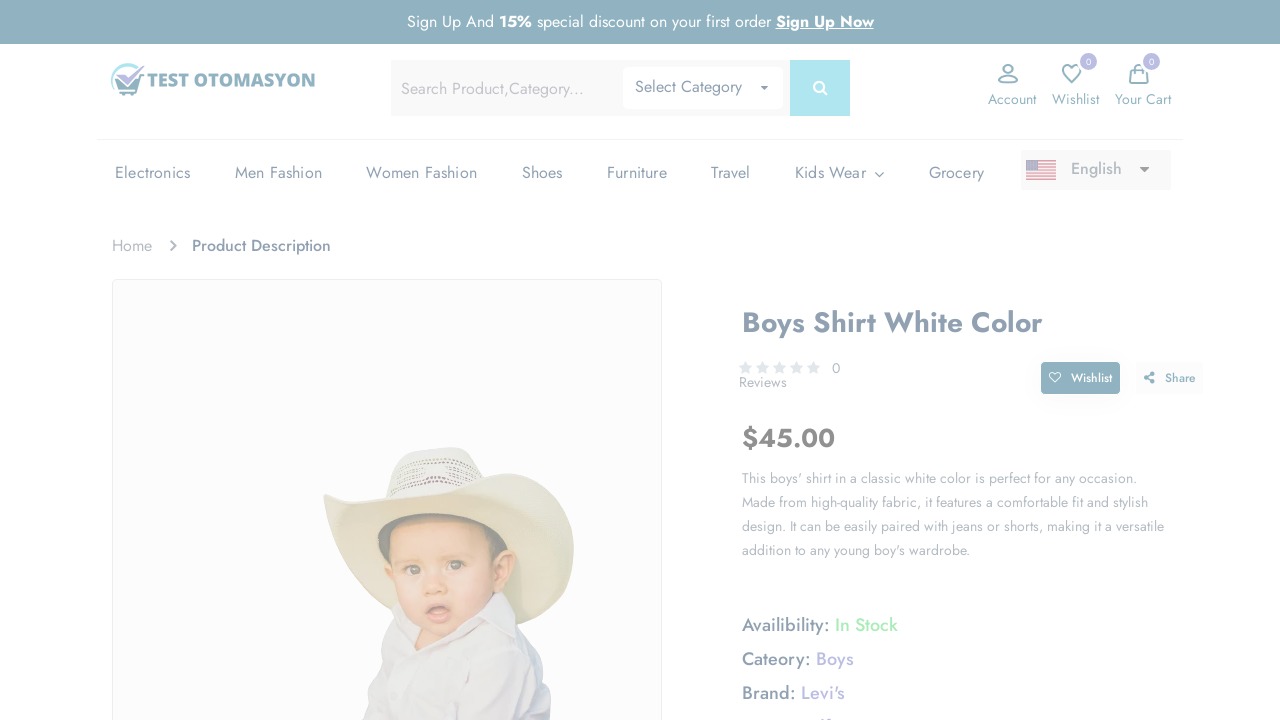

Verified product name is 'Boys Shirt White Color'
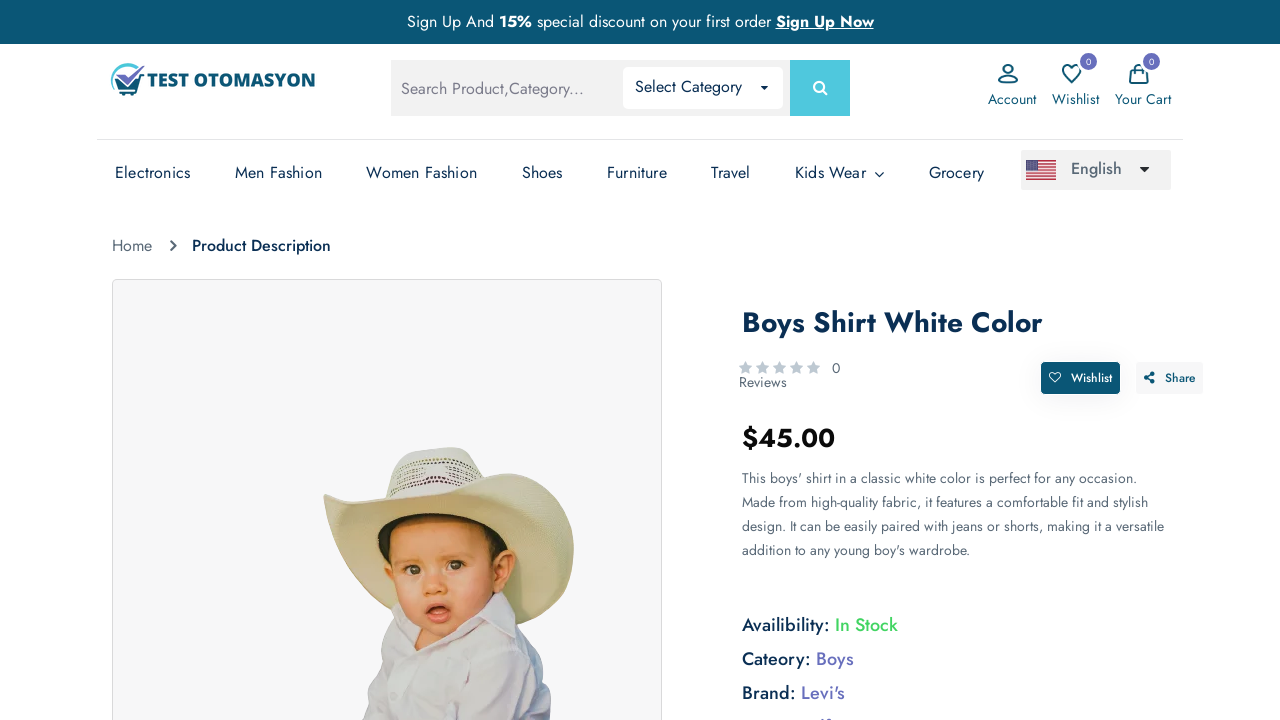

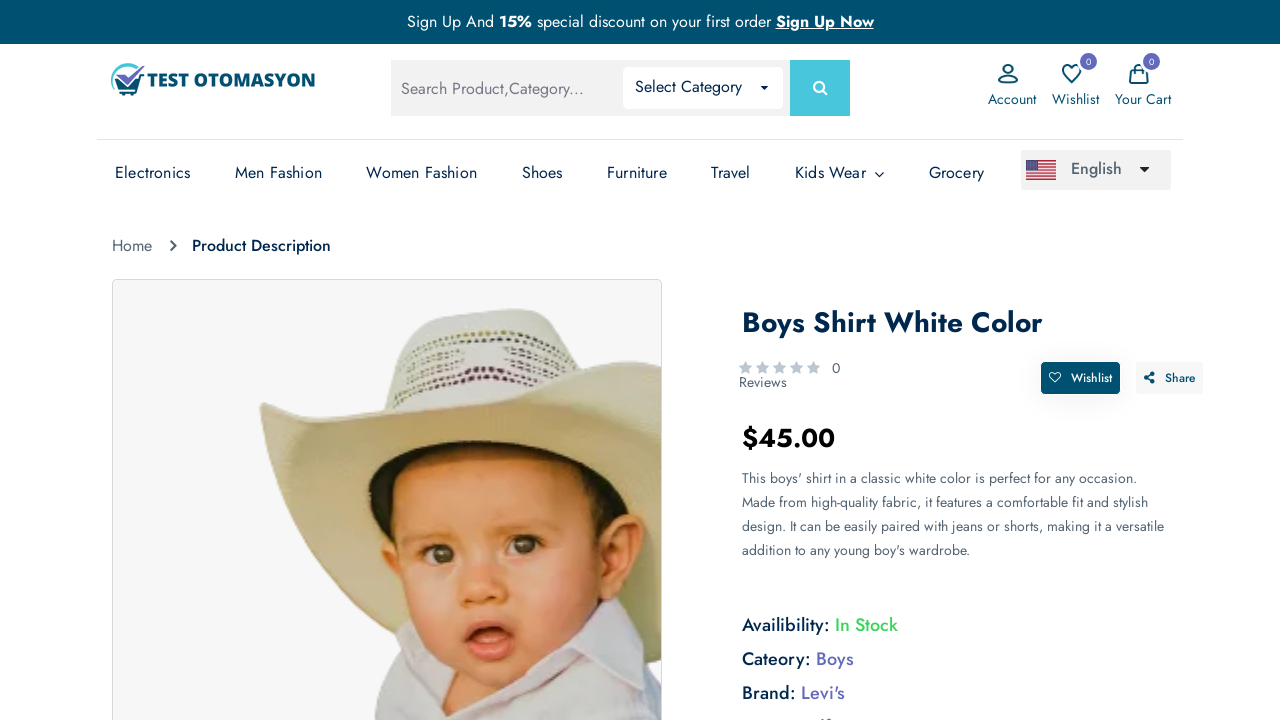